Tests navigation to Playwright documentation by clicking the "Get Started" button and verifying the Installation page loads

Starting URL: https://playwright.dev/

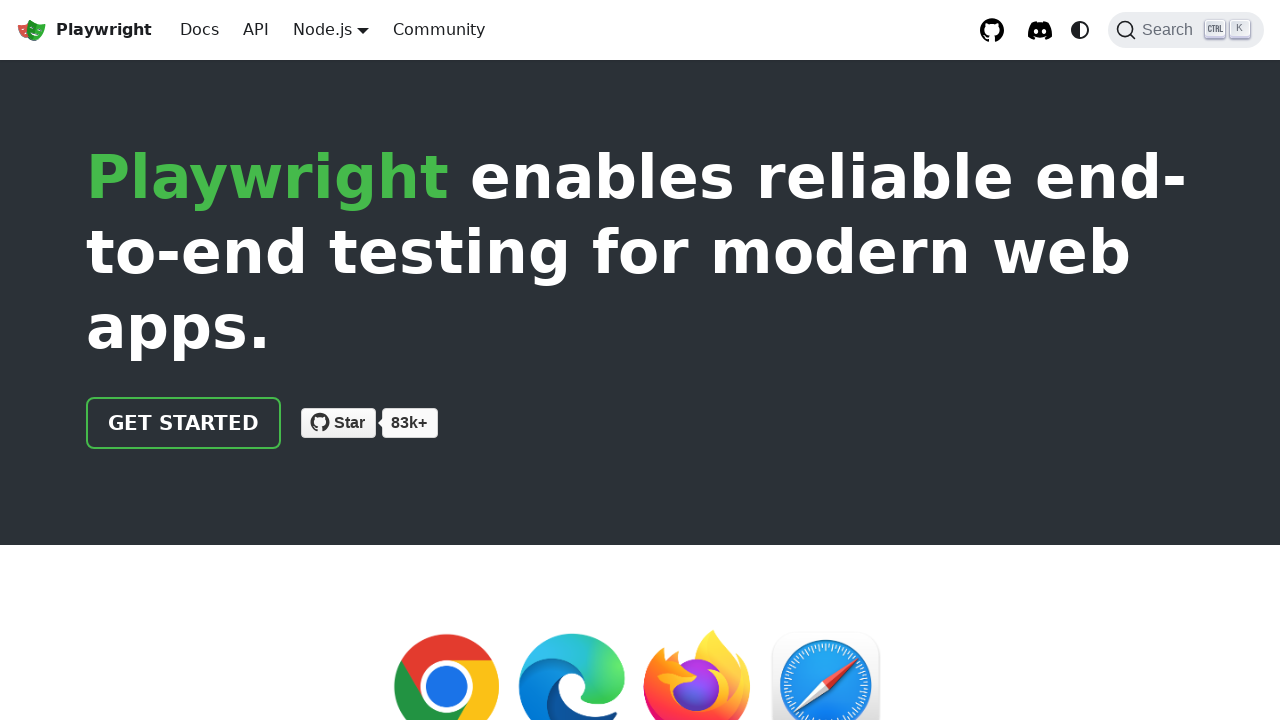

Clicked the 'Get Started' button on Playwright homepage at (184, 423) on .getStarted_Sjon
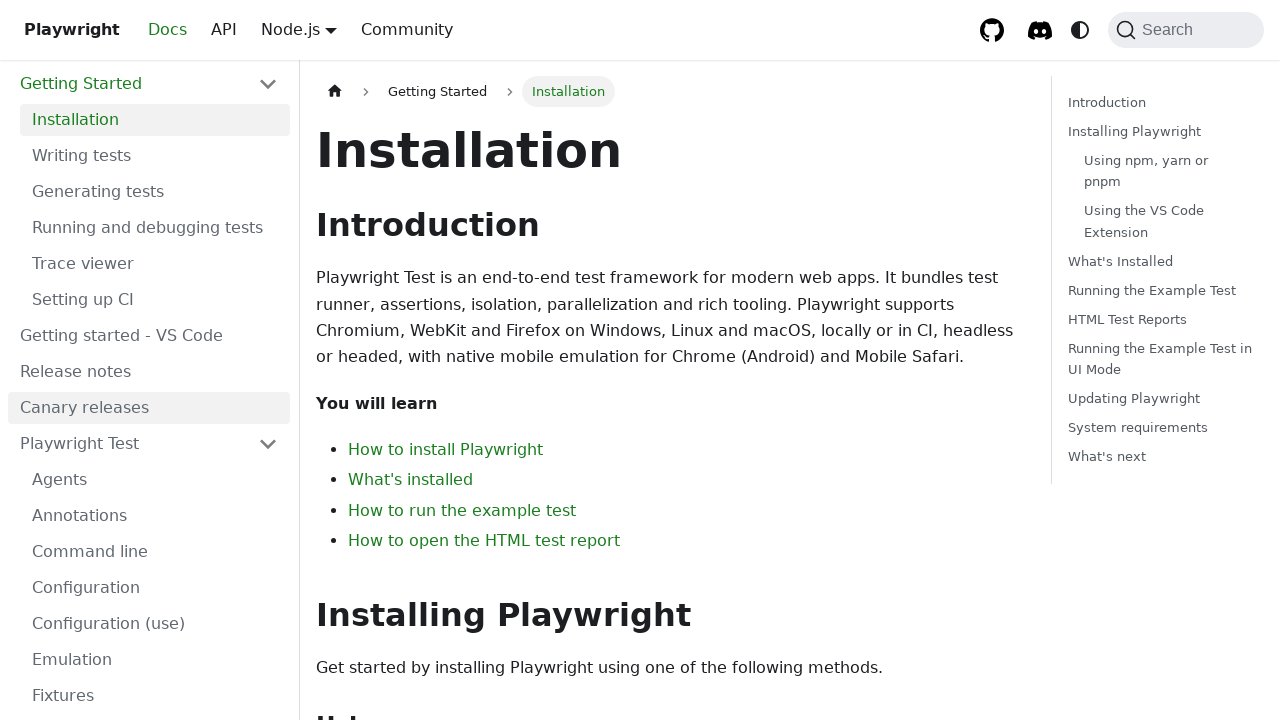

Installation page loaded and heading is visible
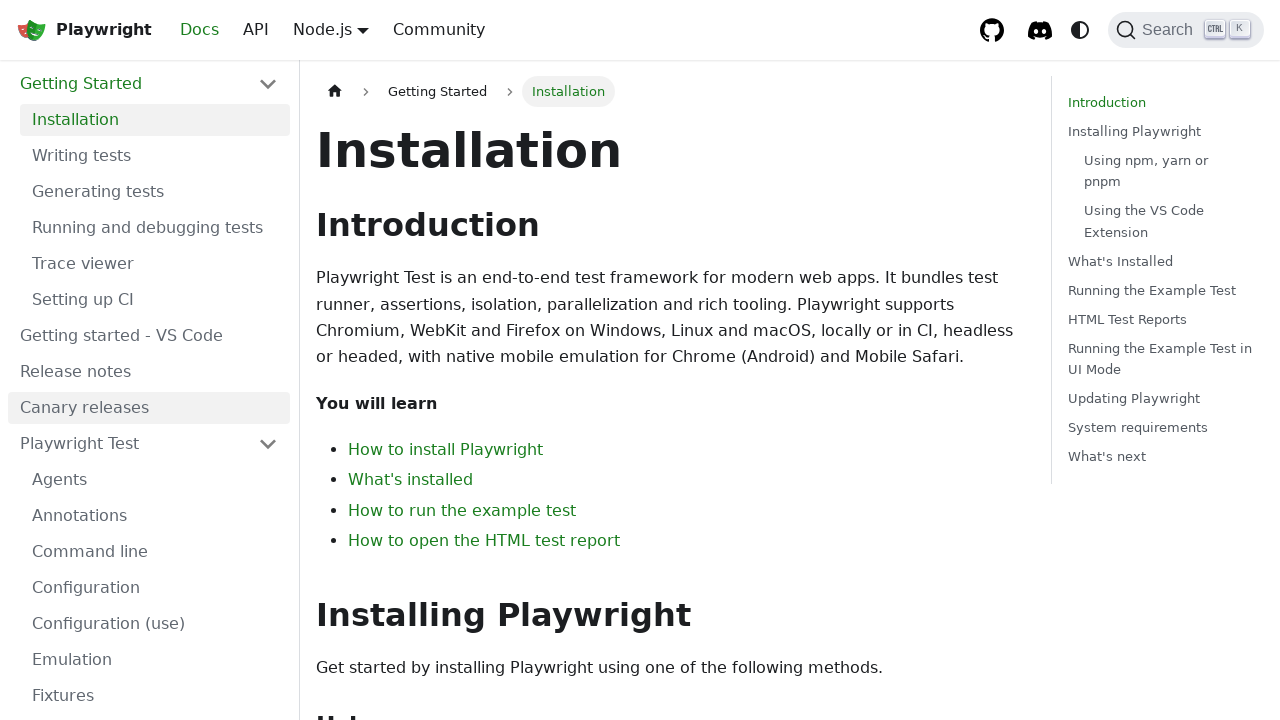

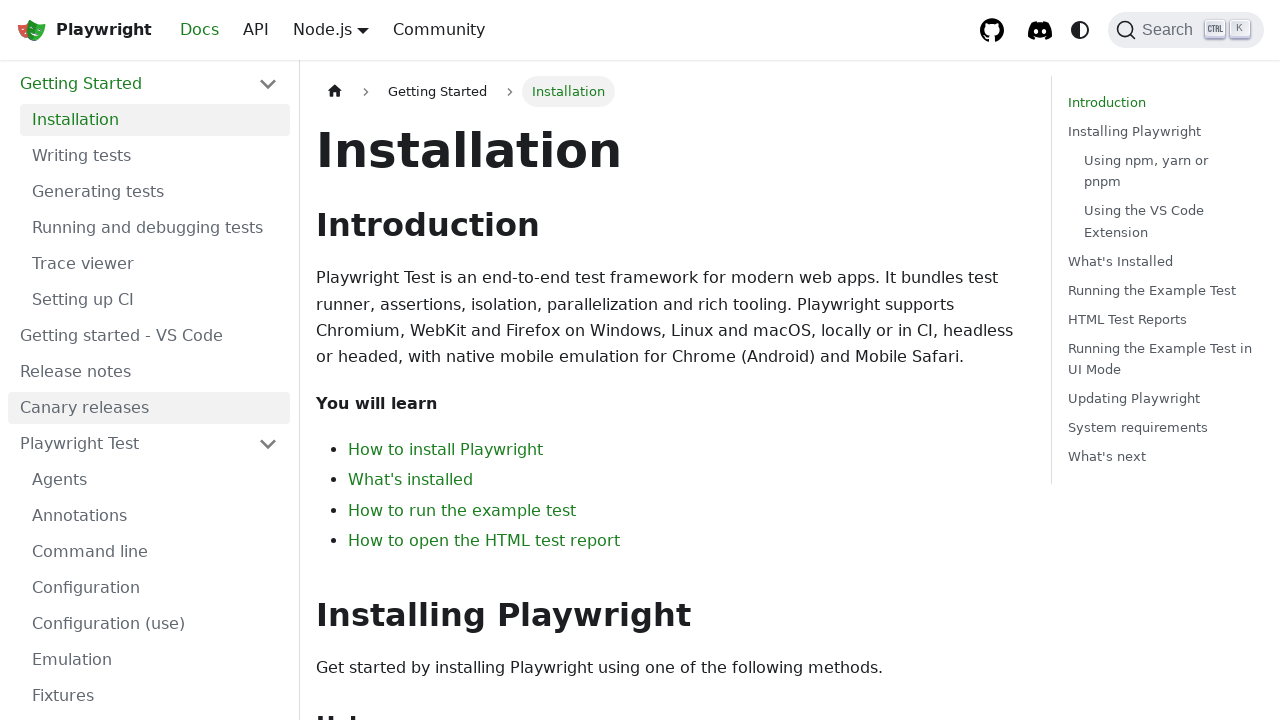